Tests navigation to the client registration section by clicking the "Hazte cliente" link

Starting URL: https://publico.transbank.cl/

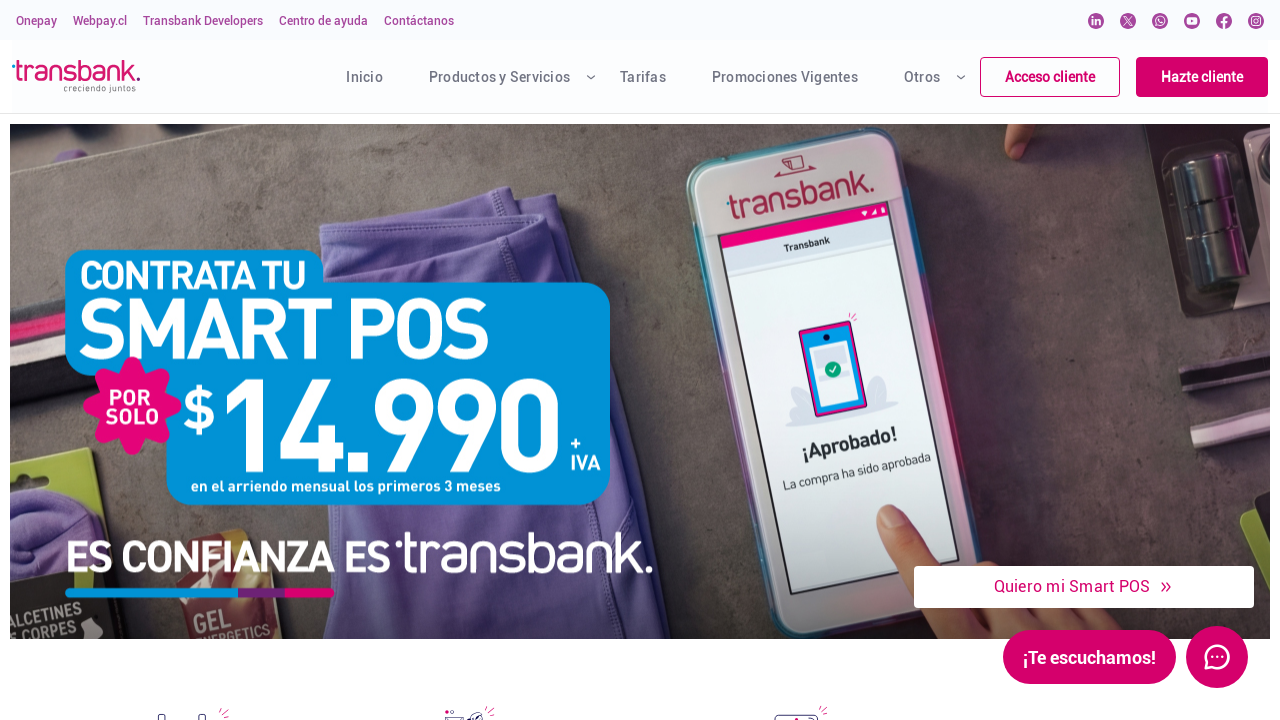

Clicked 'Hazte cliente' link to navigate to client registration section at (1202, 76) on text=Hazte cliente
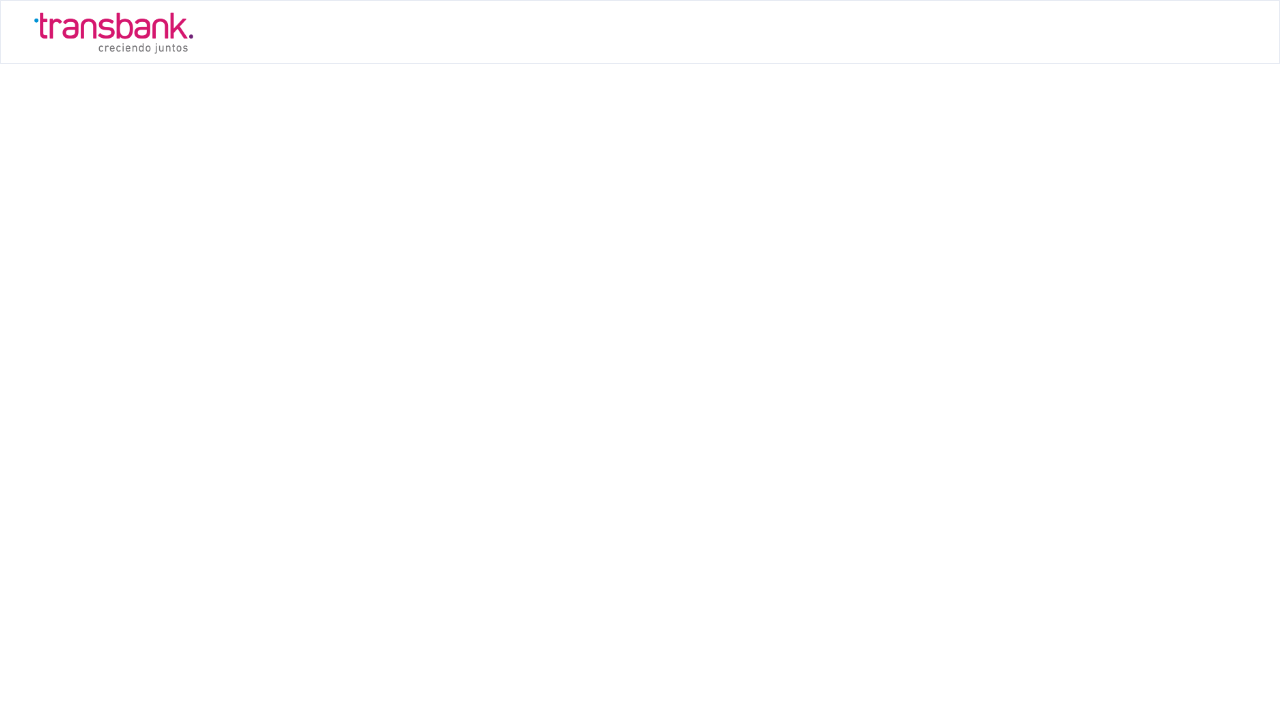

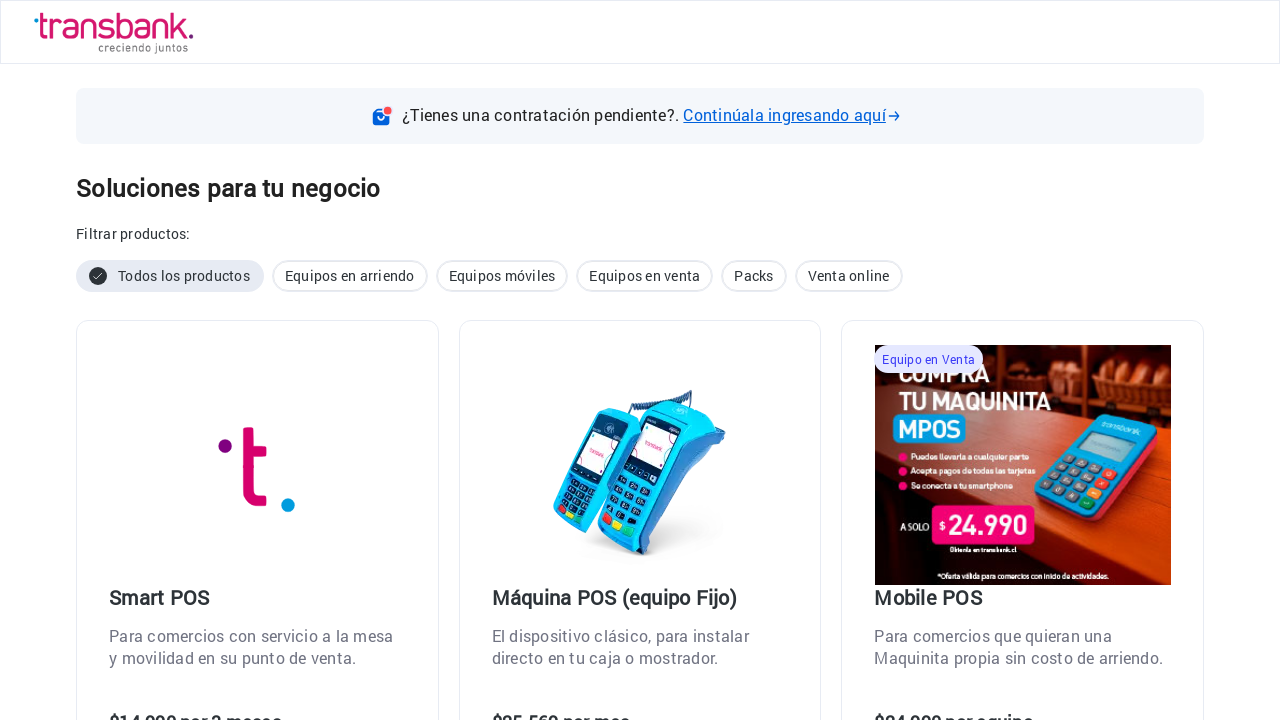